Tests marking individual todo items as complete by clicking their checkboxes.

Starting URL: https://demo.playwright.dev/todomvc

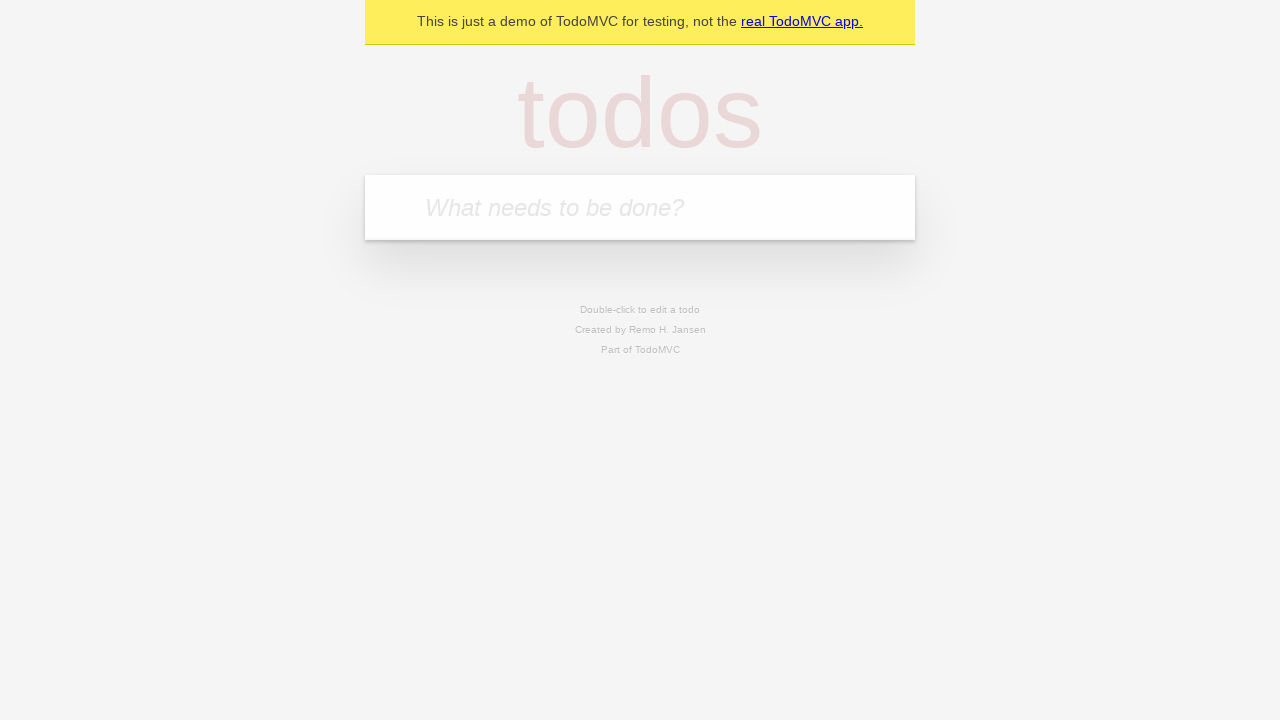

Filled input field with 'buy some cheese' on internal:attr=[placeholder="What needs to be done?"i]
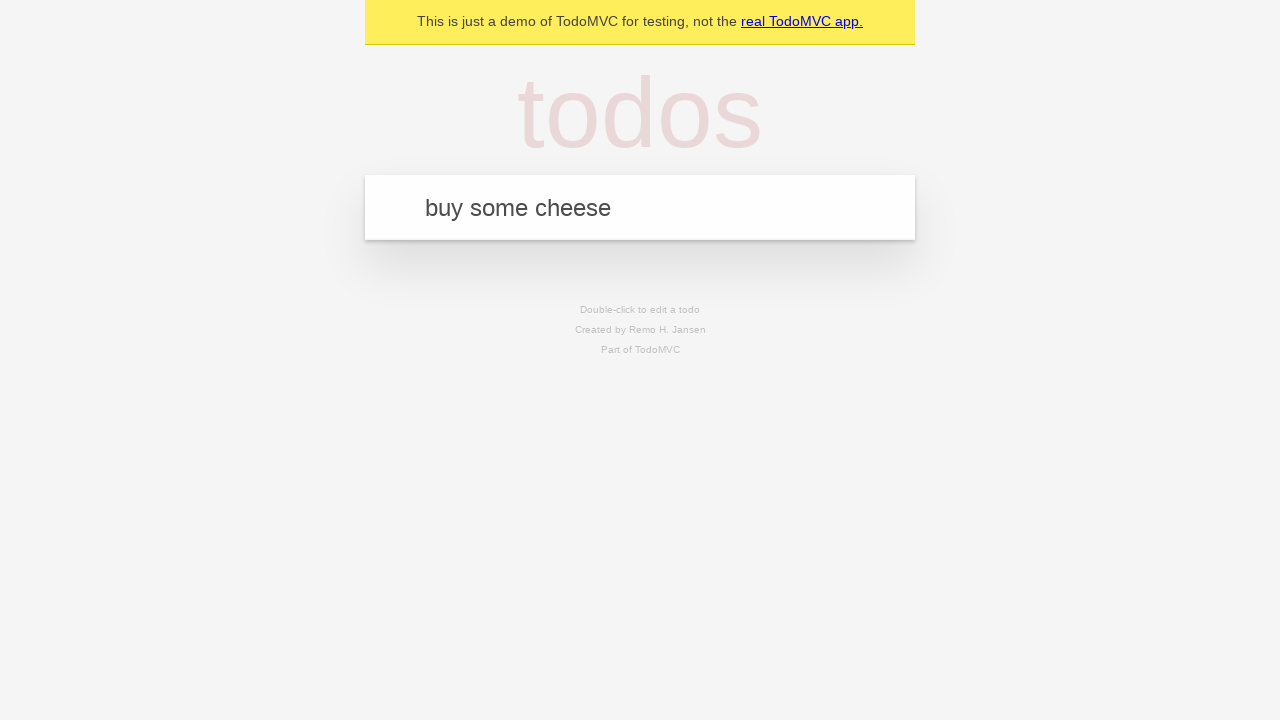

Pressed Enter to create first todo item on internal:attr=[placeholder="What needs to be done?"i]
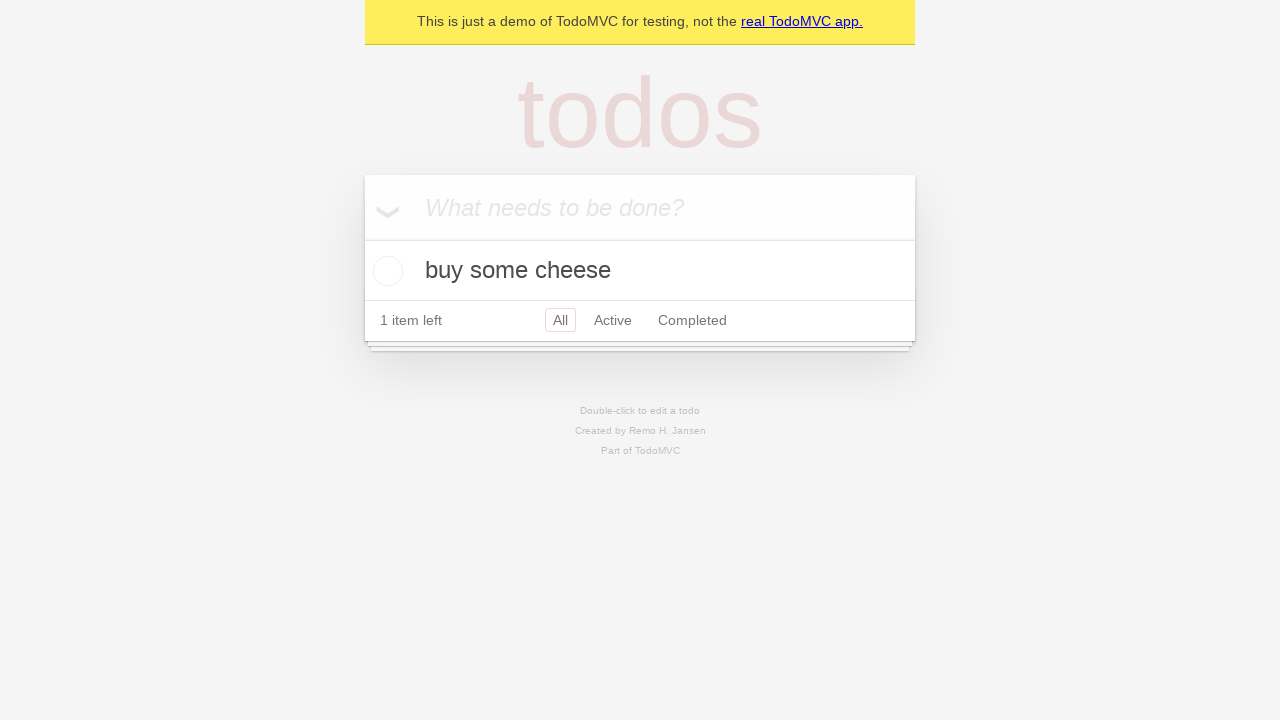

Filled input field with 'feed the cat' on internal:attr=[placeholder="What needs to be done?"i]
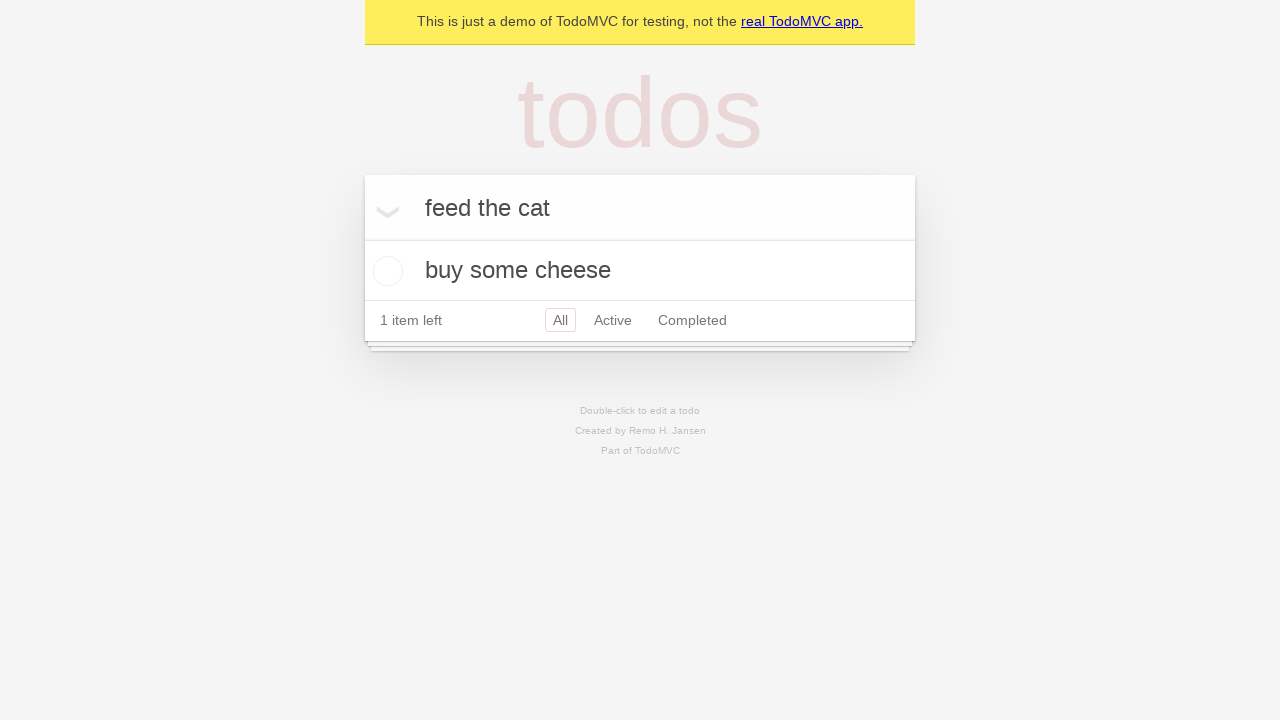

Pressed Enter to create second todo item on internal:attr=[placeholder="What needs to be done?"i]
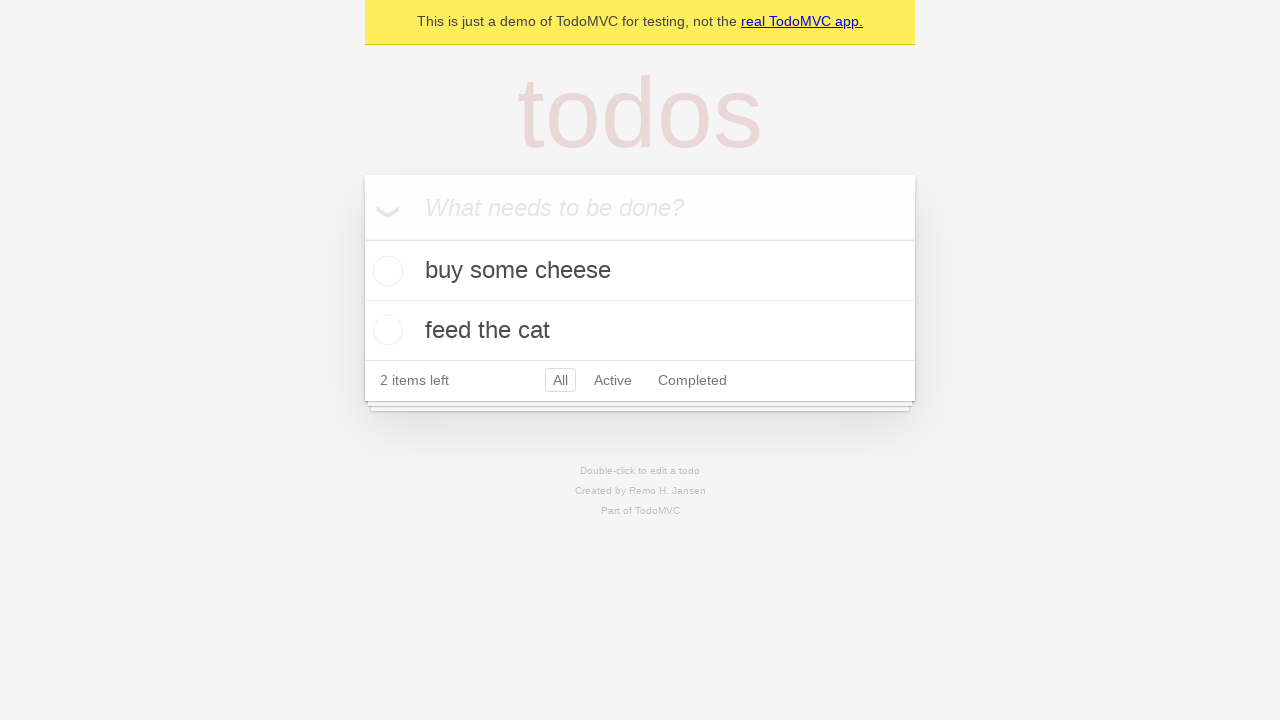

Marked first todo item as complete by checking its checkbox at (385, 271) on [data-testid='todo-item'] >> nth=0 >> internal:role=checkbox
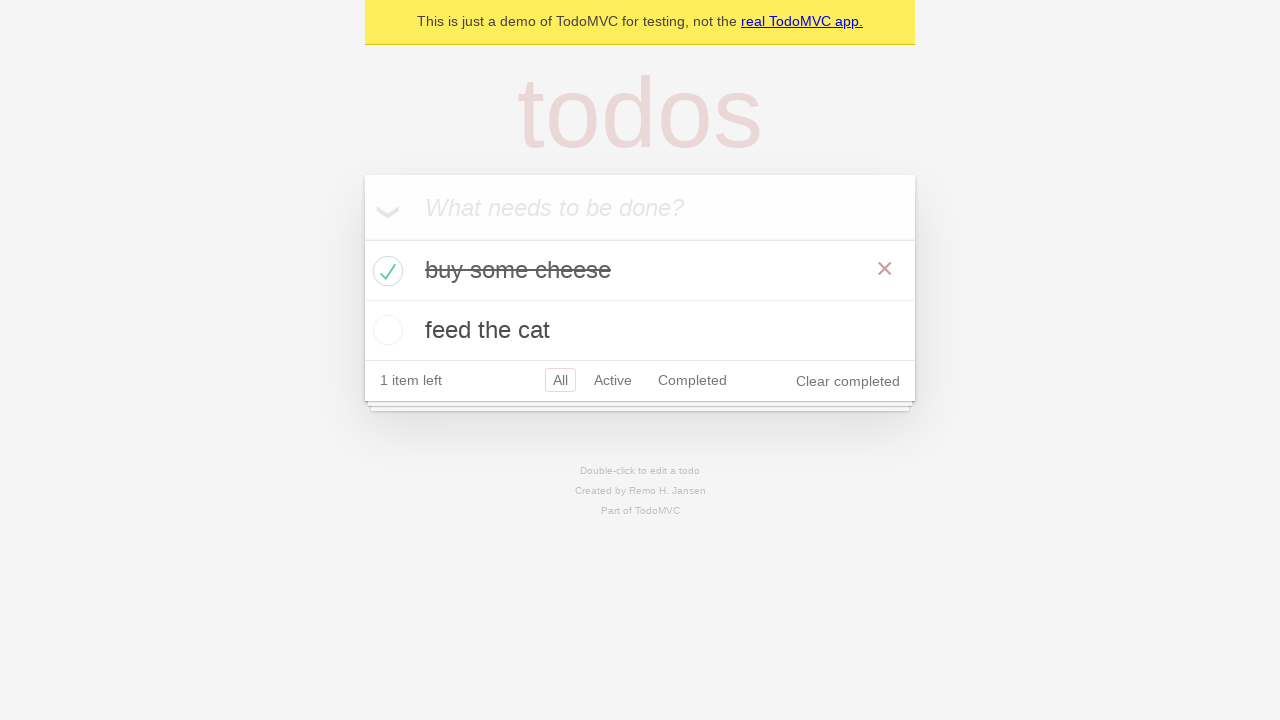

Marked second todo item as complete by checking its checkbox at (385, 330) on [data-testid='todo-item'] >> nth=1 >> internal:role=checkbox
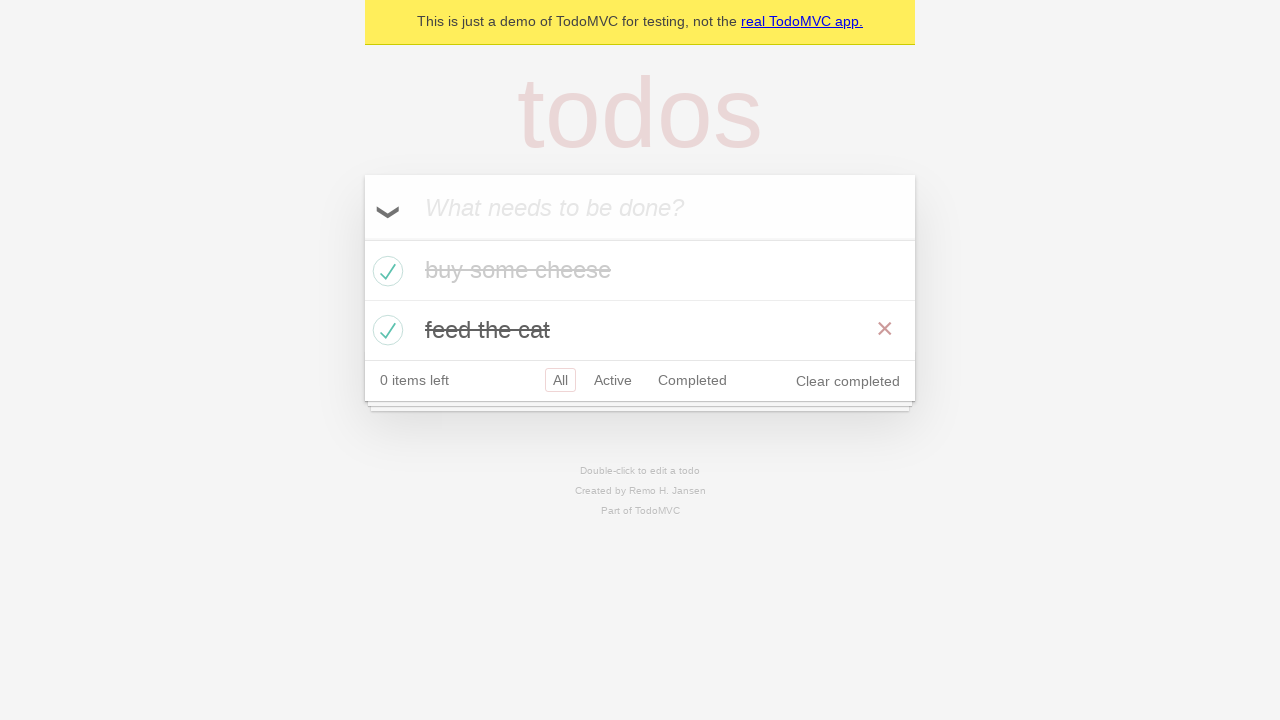

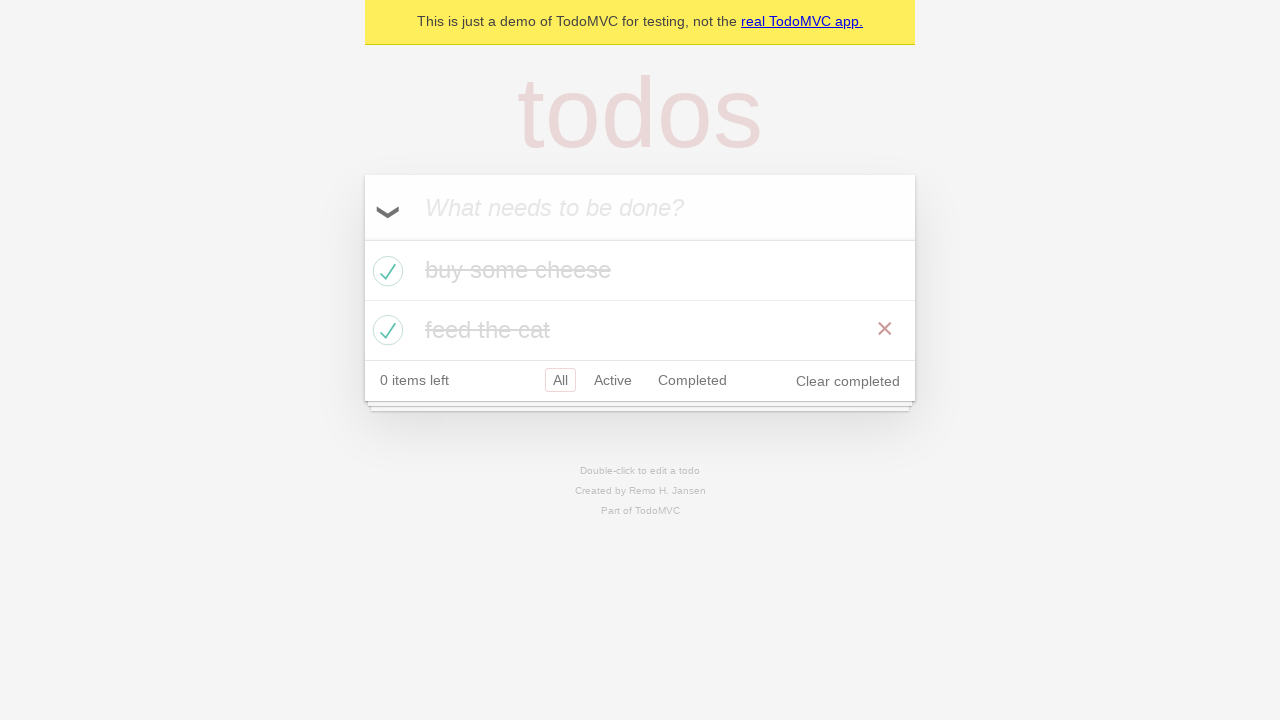